Tests the sortable jQuery UI component by dragging an item to reorder it in the list.

Starting URL: https://jqueryui.com/sortable/

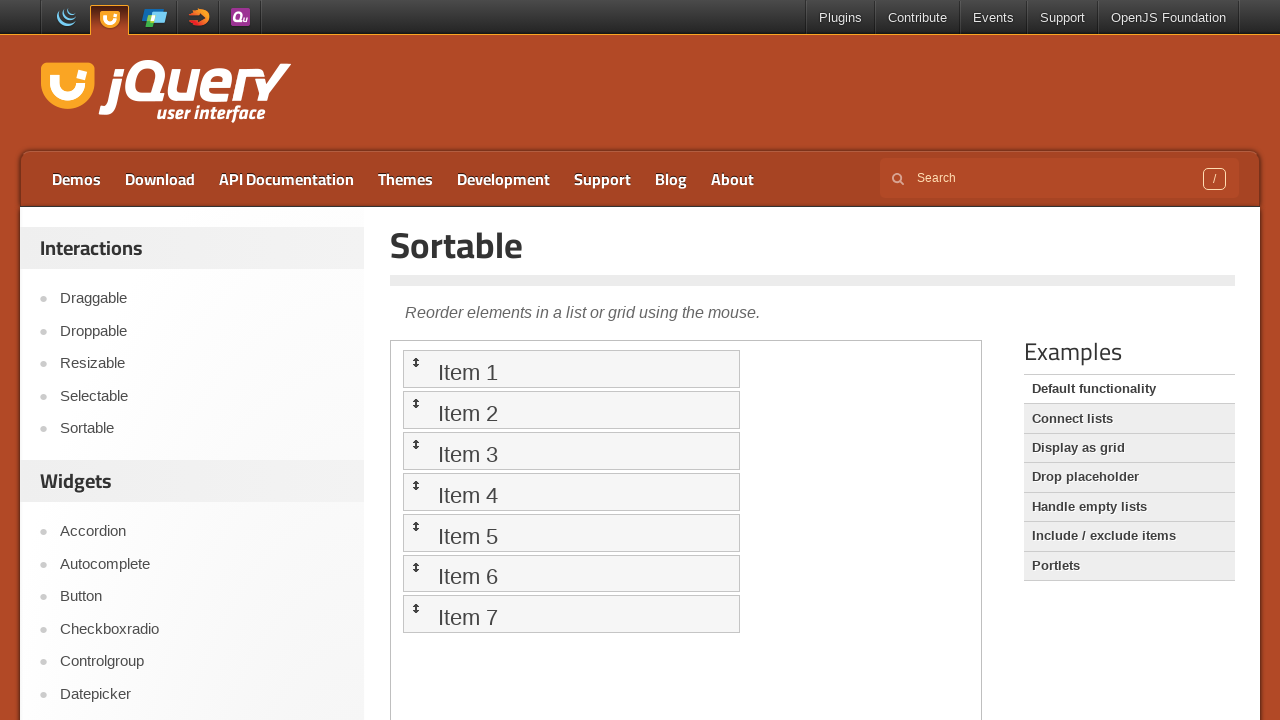

Scrolled down 300 pixels to view the sortable demo
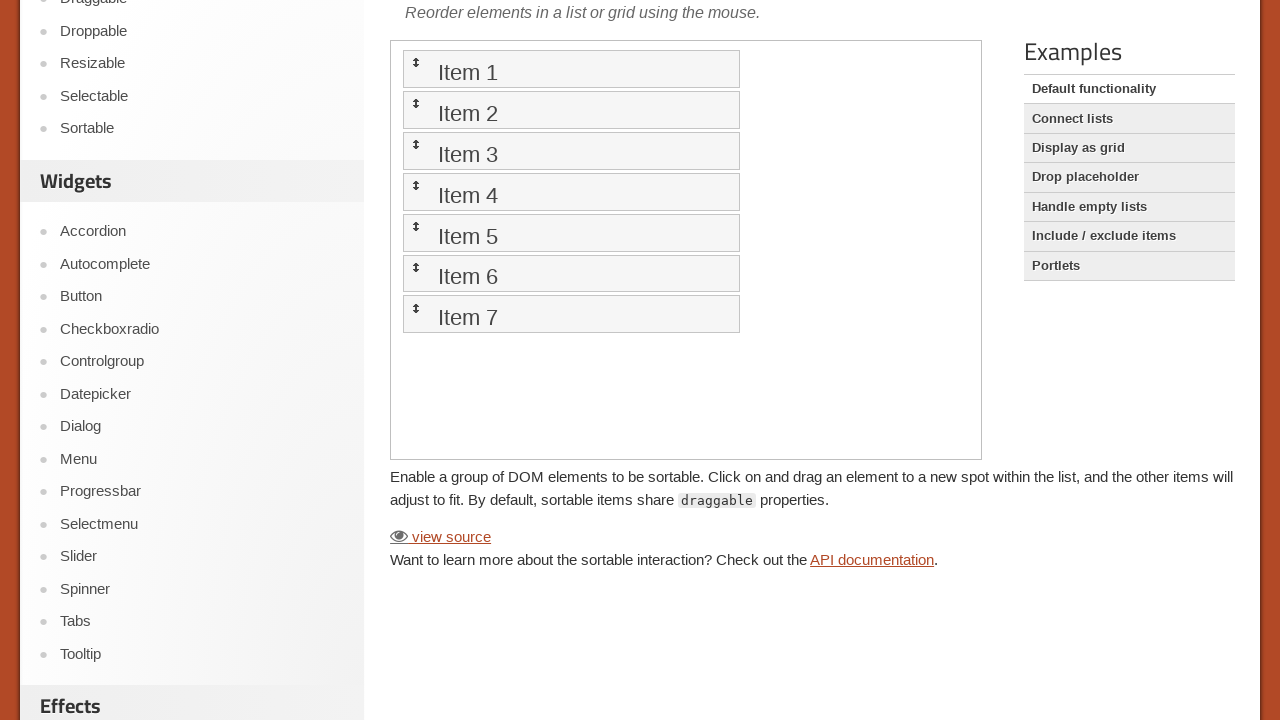

Located the iframe containing the sortable component demo
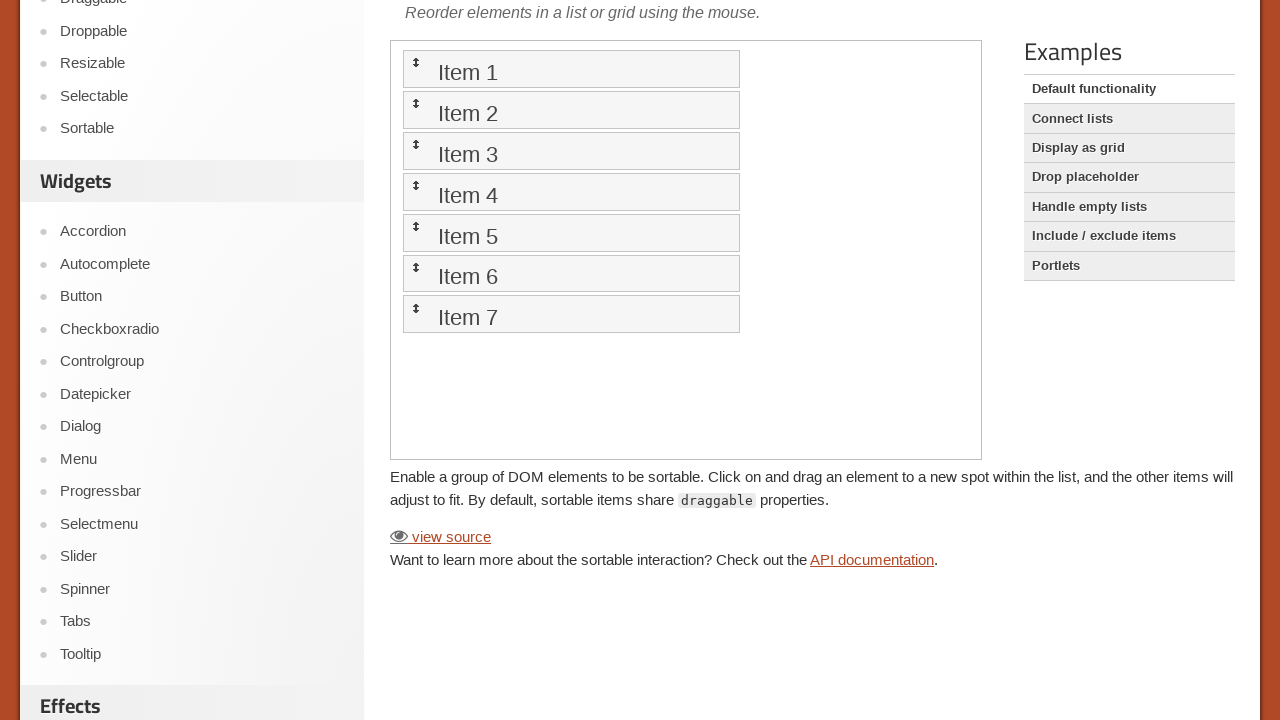

Located the first sortable list item
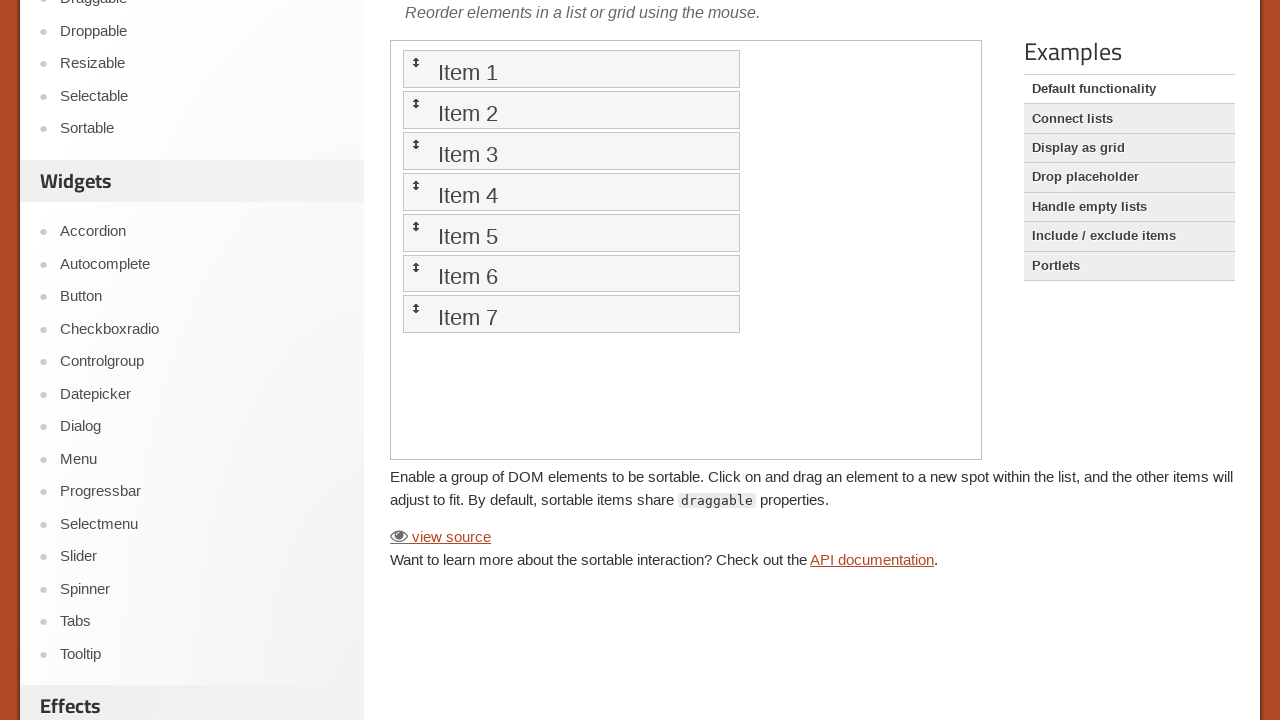

Located the second sortable list item
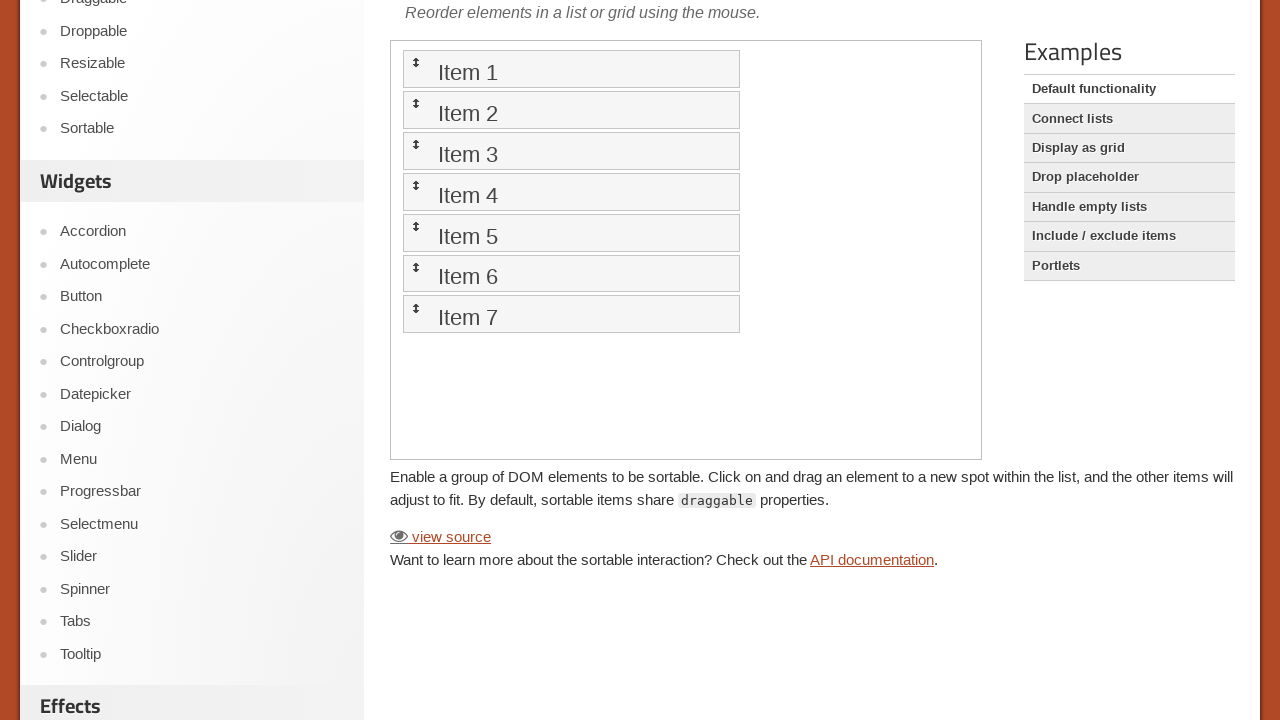

Dragged the first item to the position of the second item to reorder the list at (571, 110)
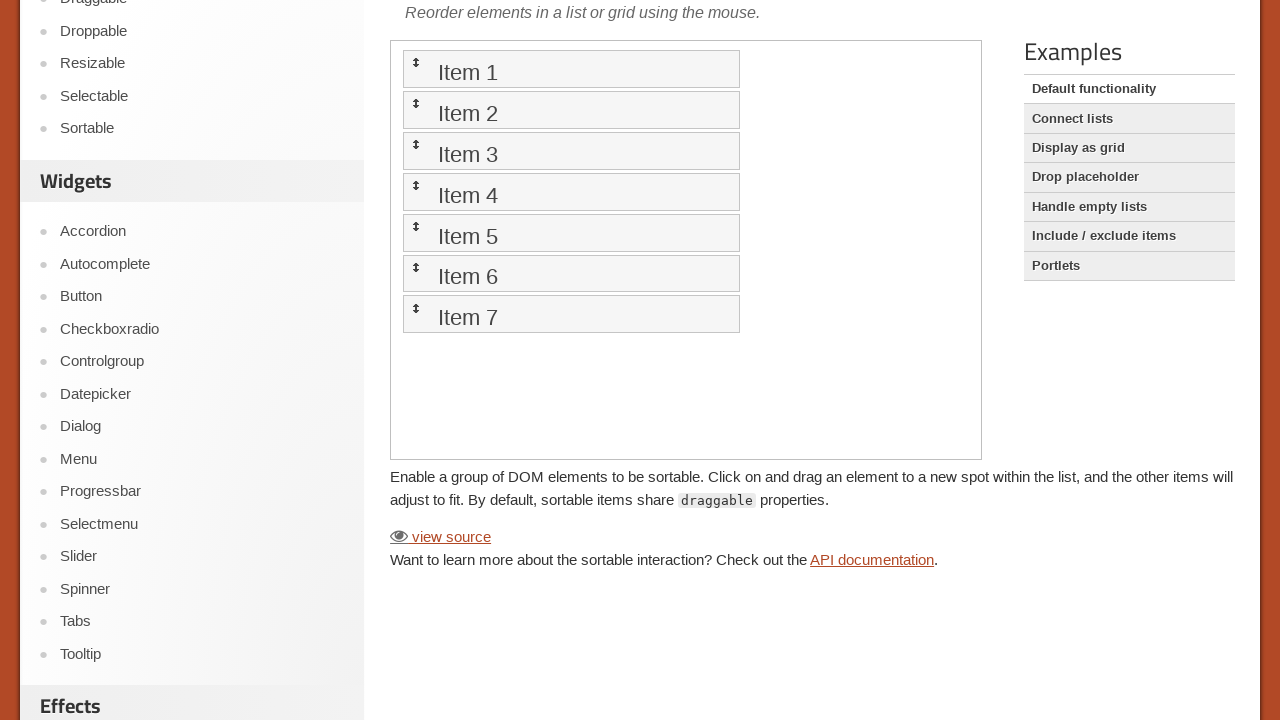

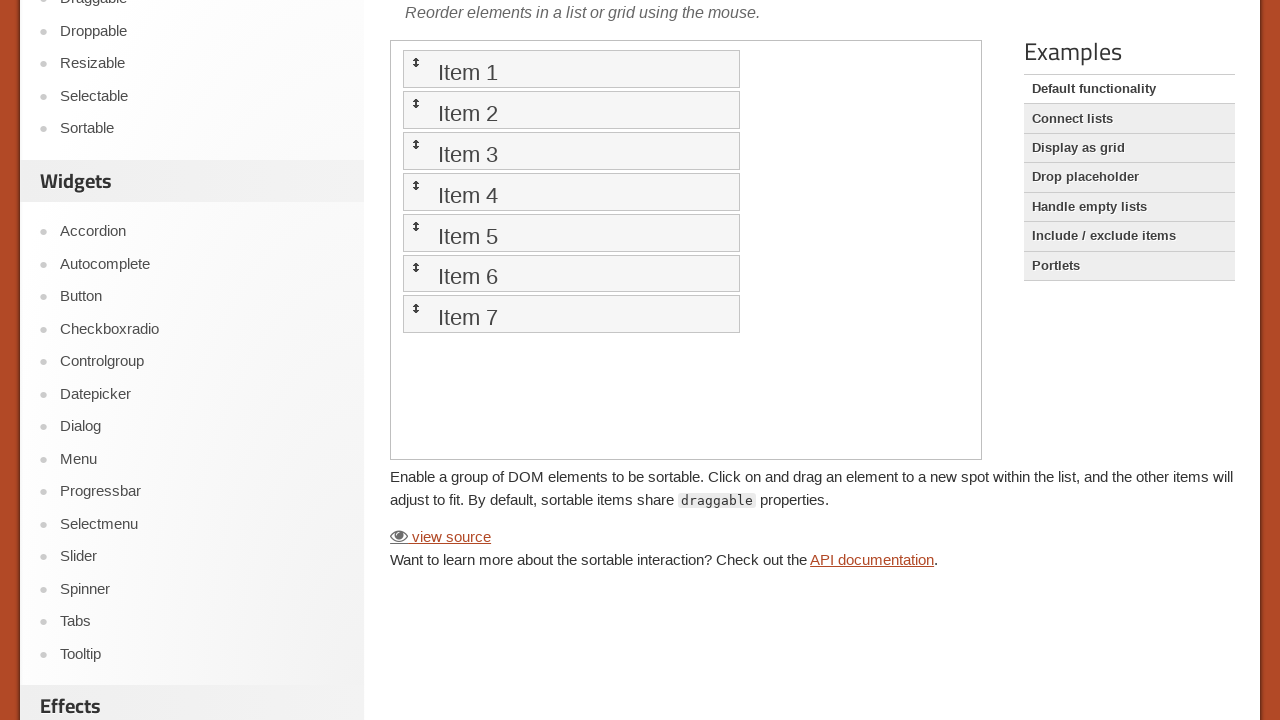